Navigates to the Selenium downloads page and clicks on a version link to initiate a download. Note: The original URL seleniumhq.org/download redirects to selenium.dev/downloads.

Starting URL: https://www.selenium.dev/downloads/

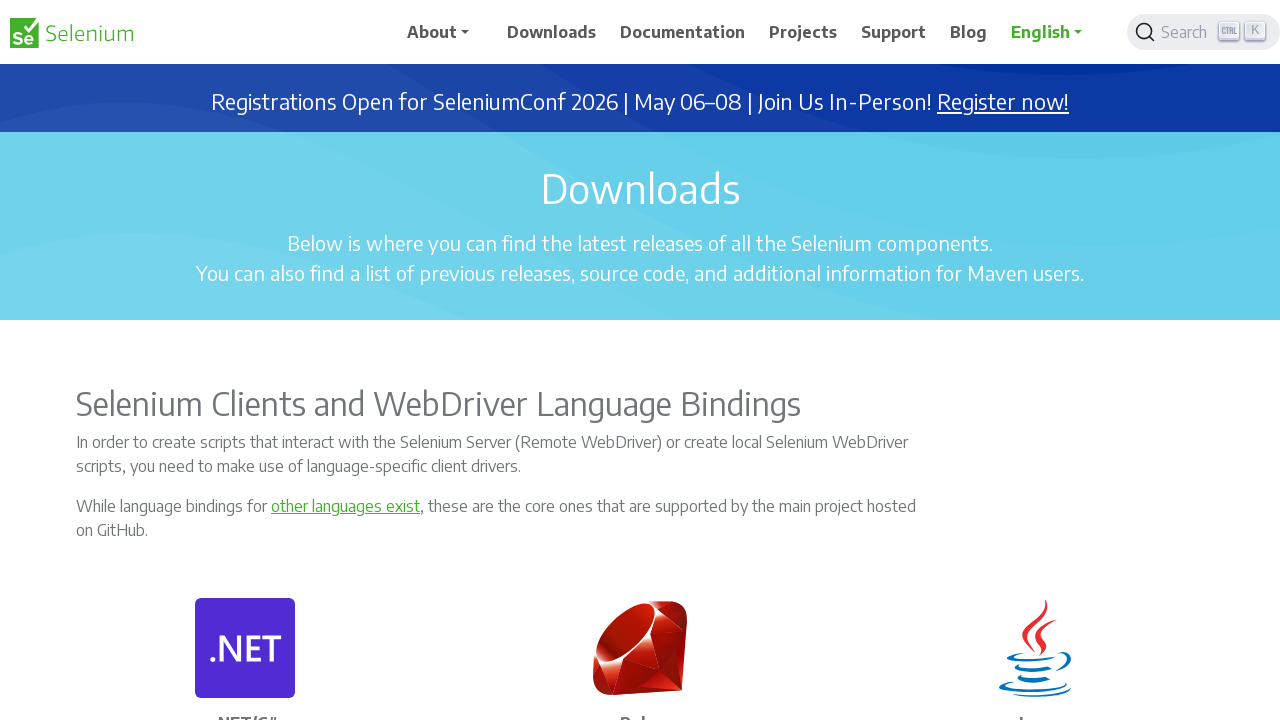

Waited for page to load (domcontentloaded state)
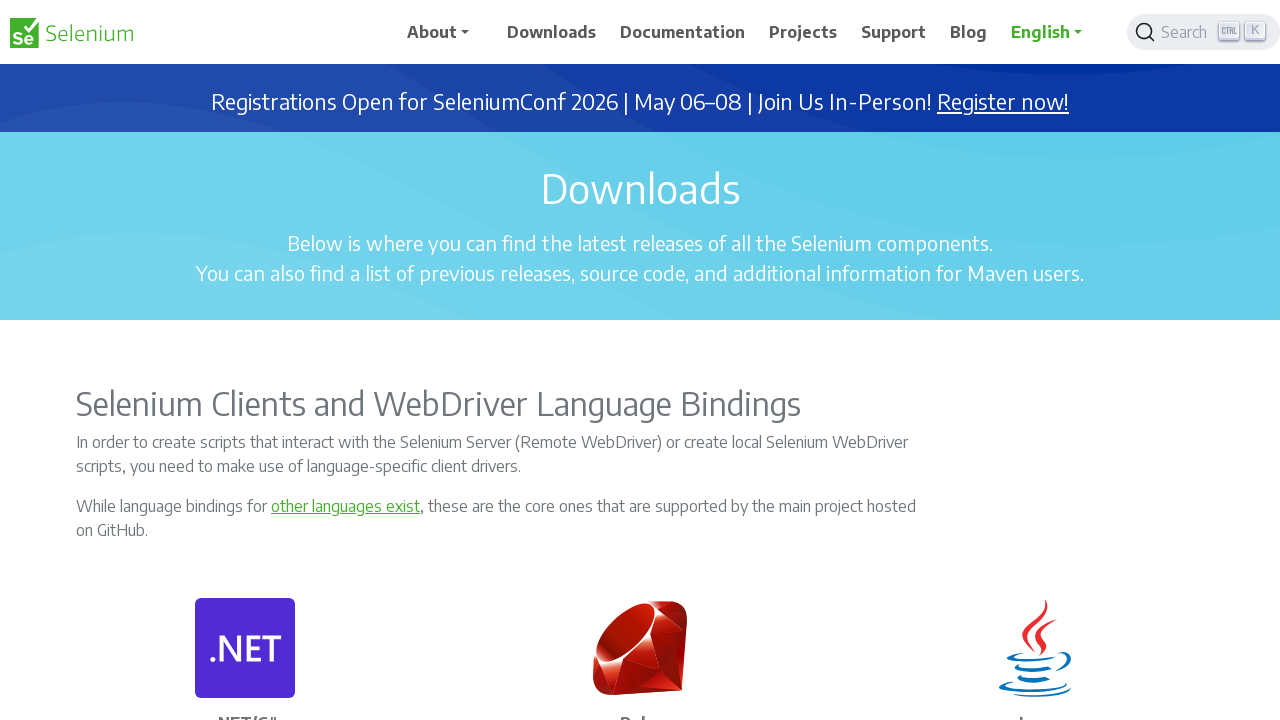

Clicked on Download link to initiate file download at (552, 32) on a:has-text('Download')
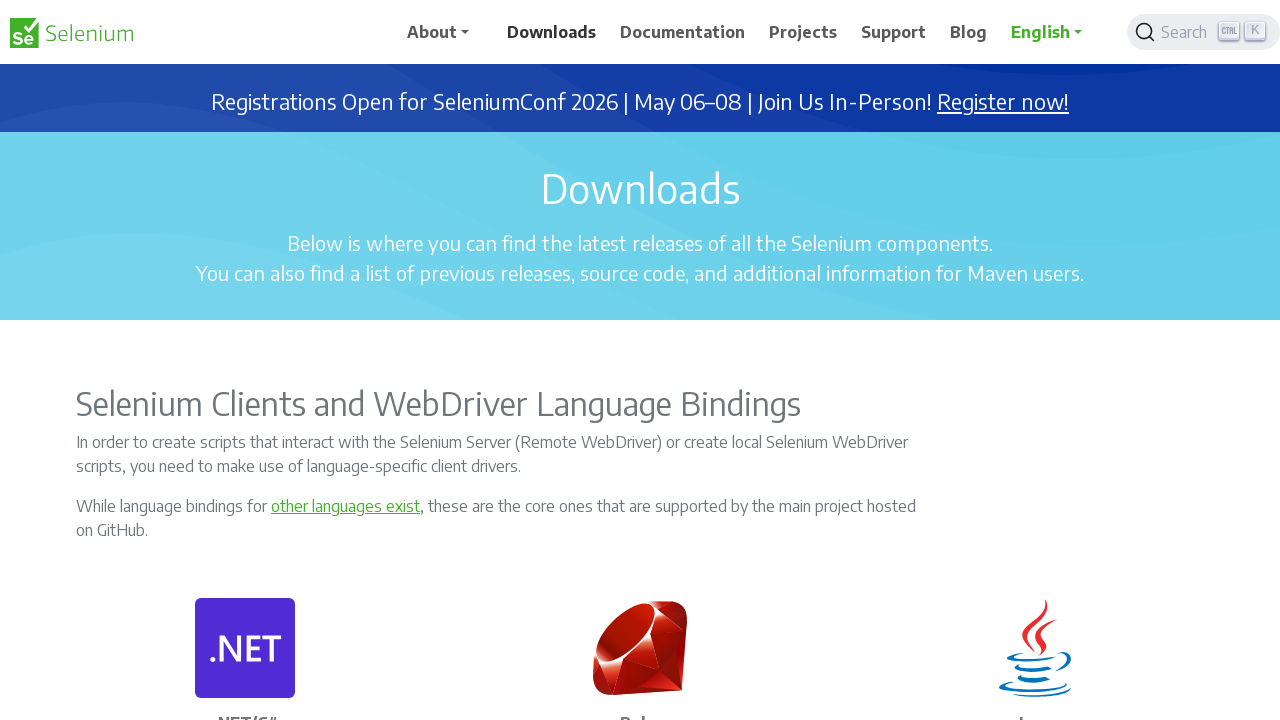

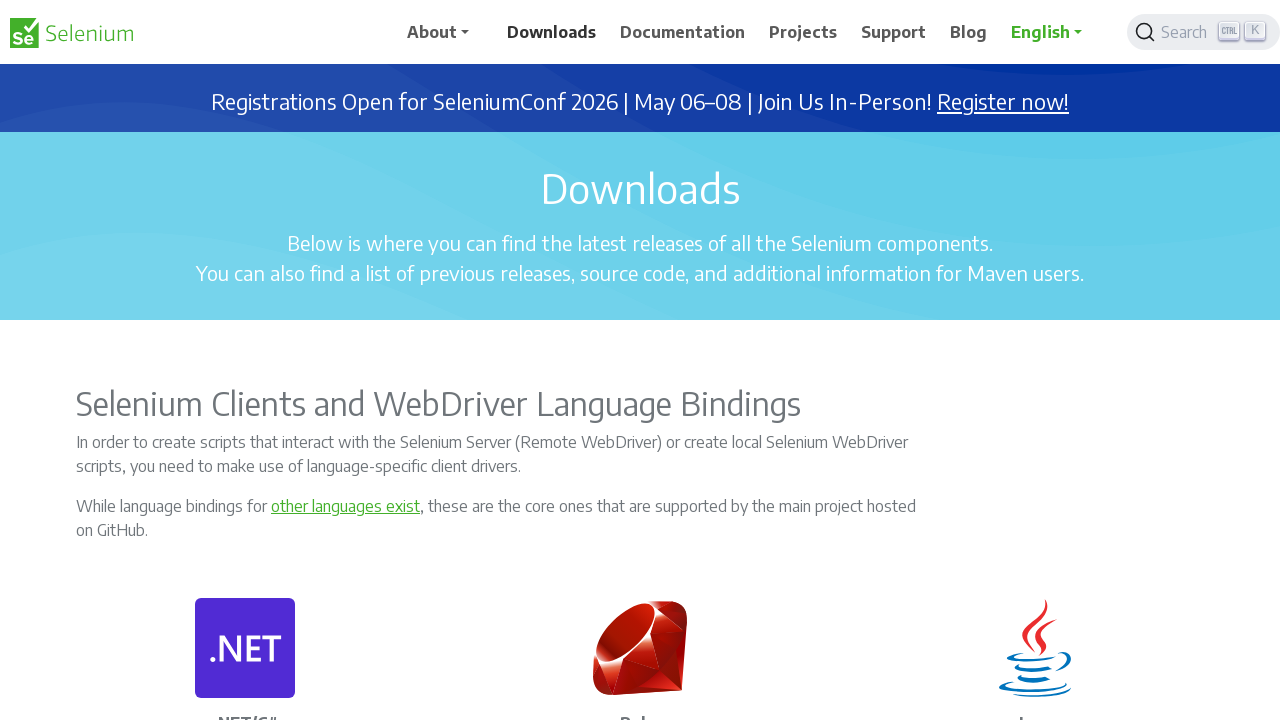